Tests XPath element location by navigating to a test page and clicking on a button with id 'clickOnMe', then verifying various elements can be found using different XPath patterns.

Starting URL: https://testeroprogramowania.github.io/selenium/basics.html

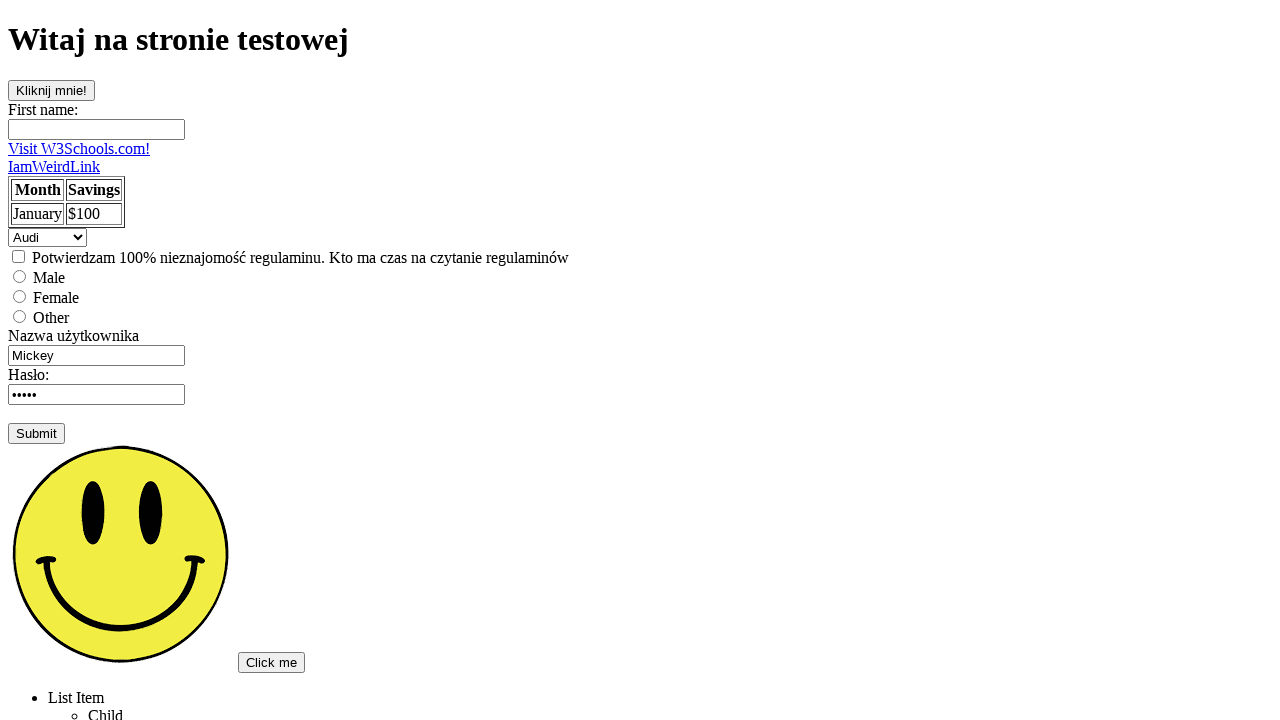

Clicked button with id 'clickOnMe' at (52, 90) on xpath=//button[@id='clickOnMe']
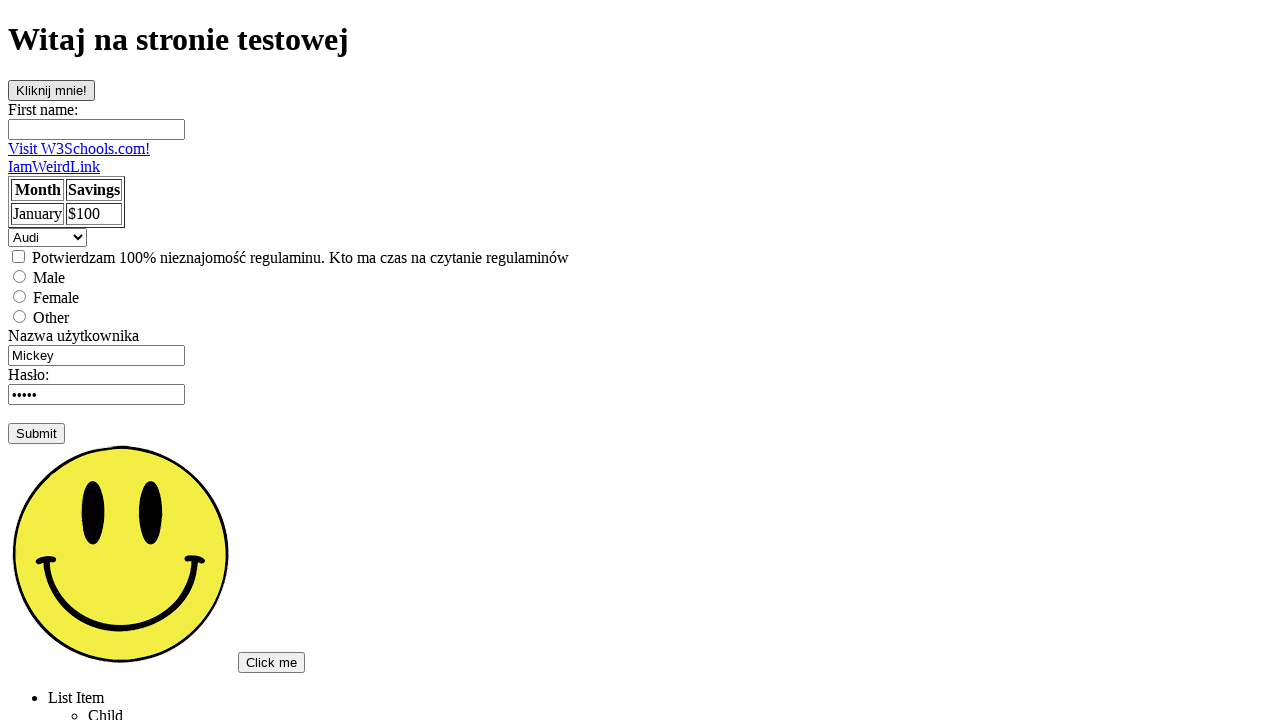

Verified button with id 'clickOnMe' exists
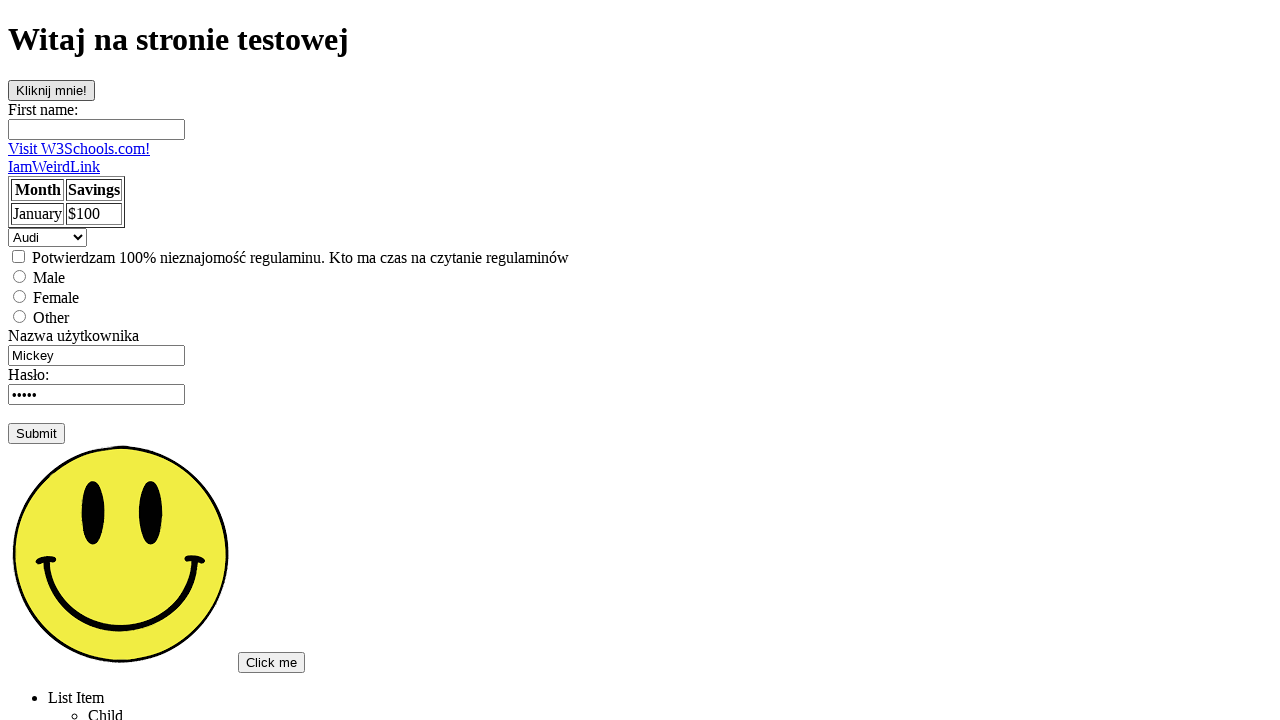

Verified button with id not equal to 'clickOnMe' exists
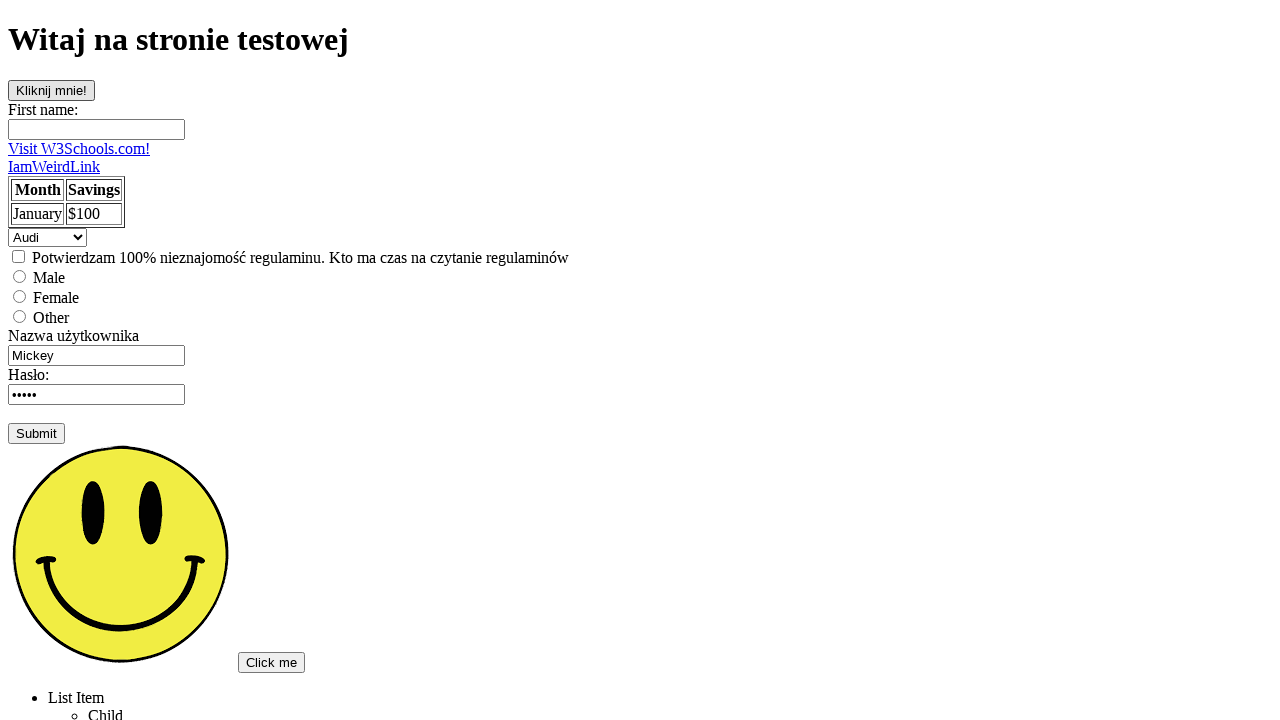

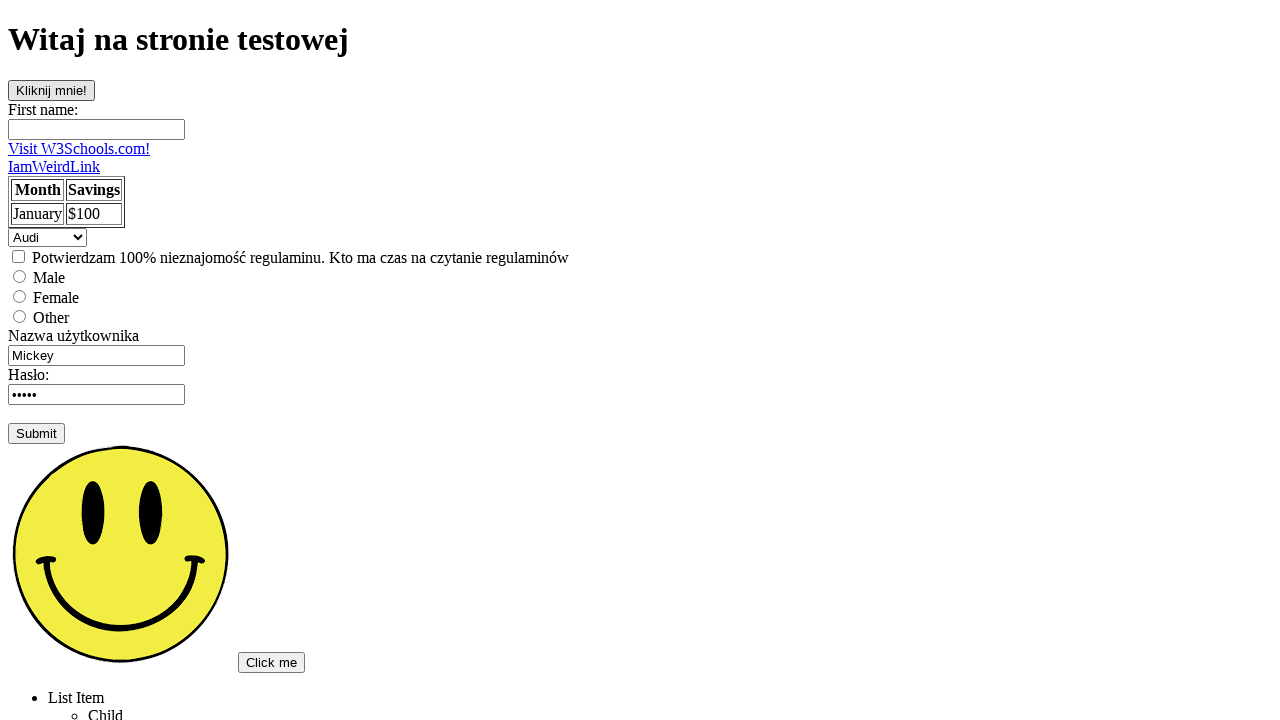